Tests the green and blue loading button functionality by clicking start, verifying various loading states for both colors, and confirming both success messages appear.

Starting URL: https://kristinek.github.io/site/examples/loading_color

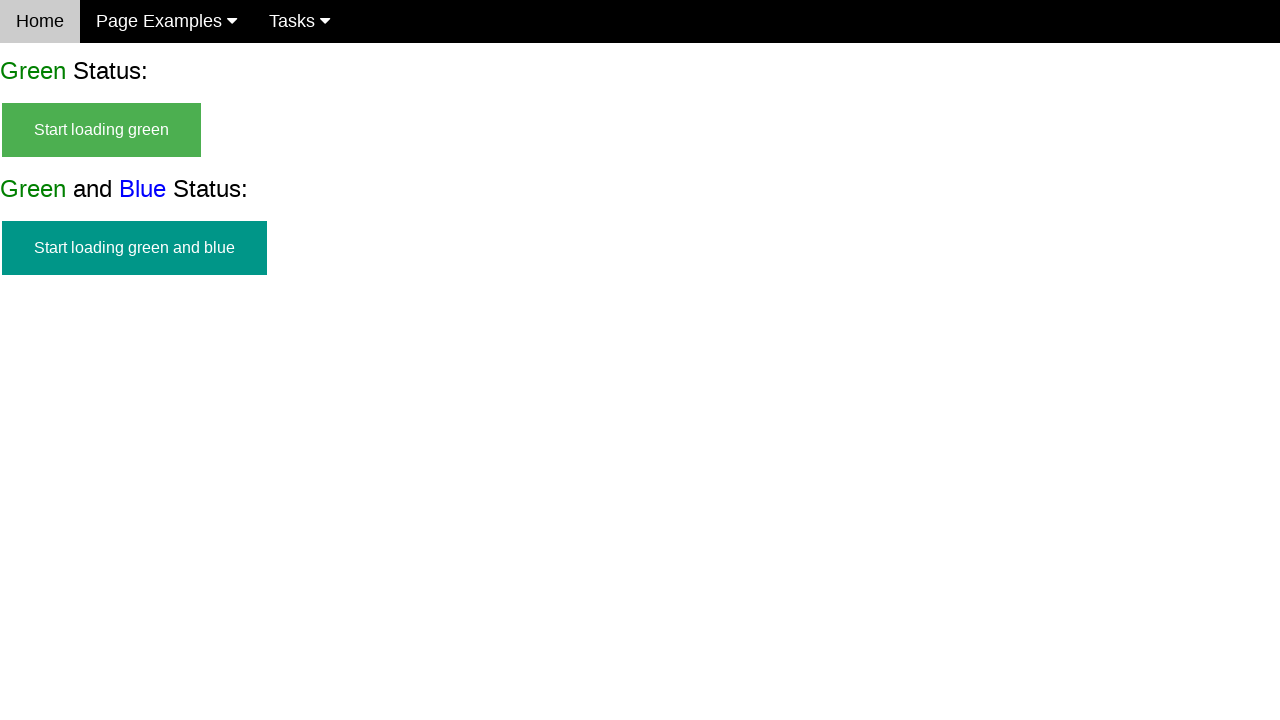

Waited for green and blue start button to appear
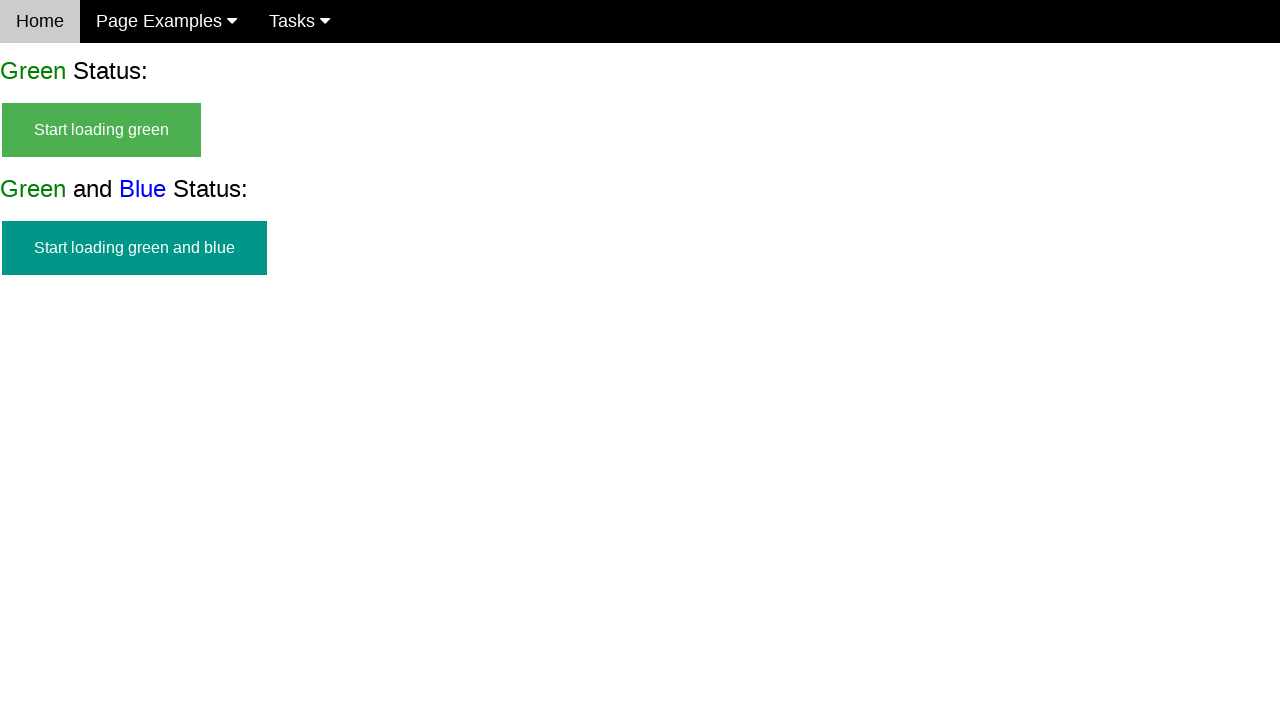

Clicked the start green and blue loading button at (134, 248) on #start_green_and_blue
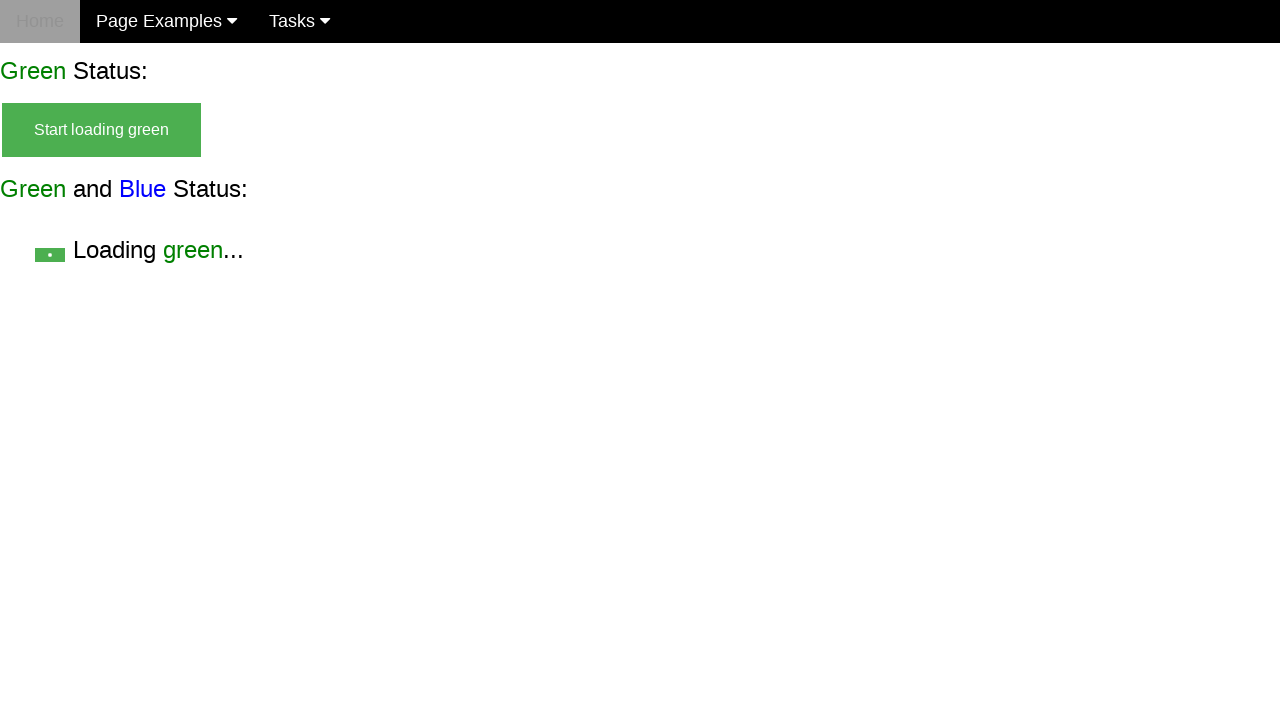

Verified start button is hidden
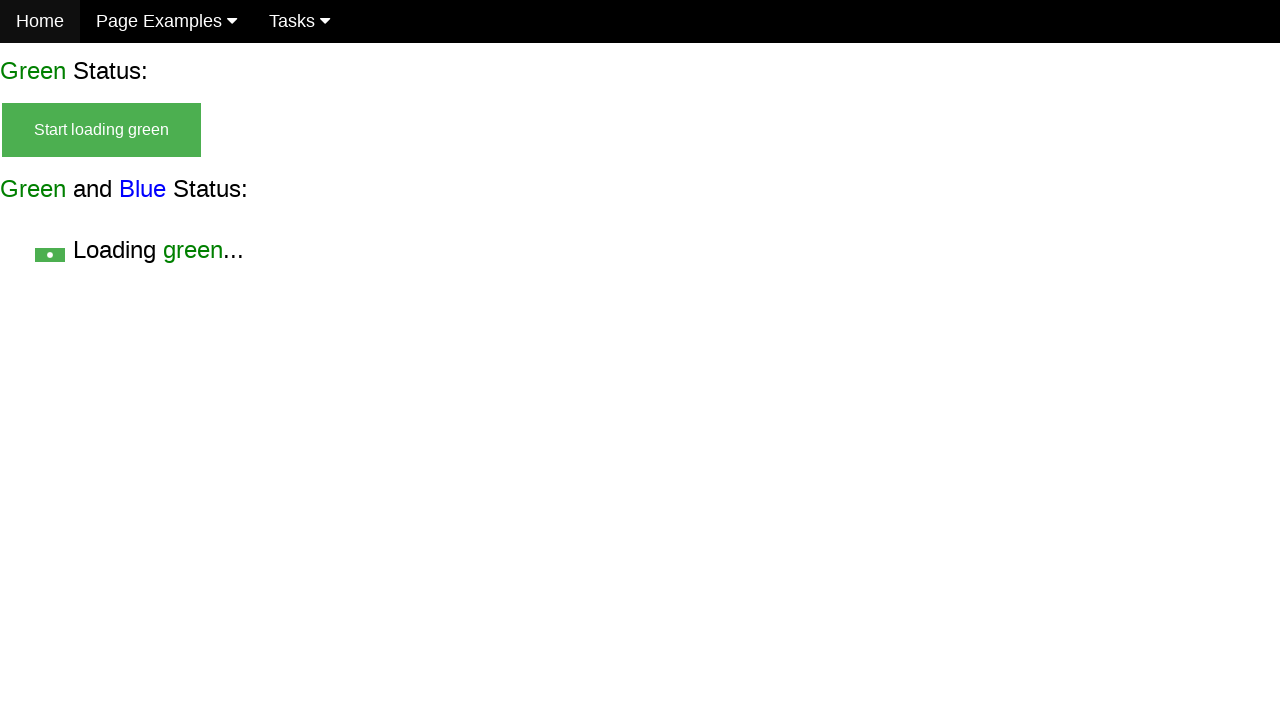

Verified green loading state without blue is visible
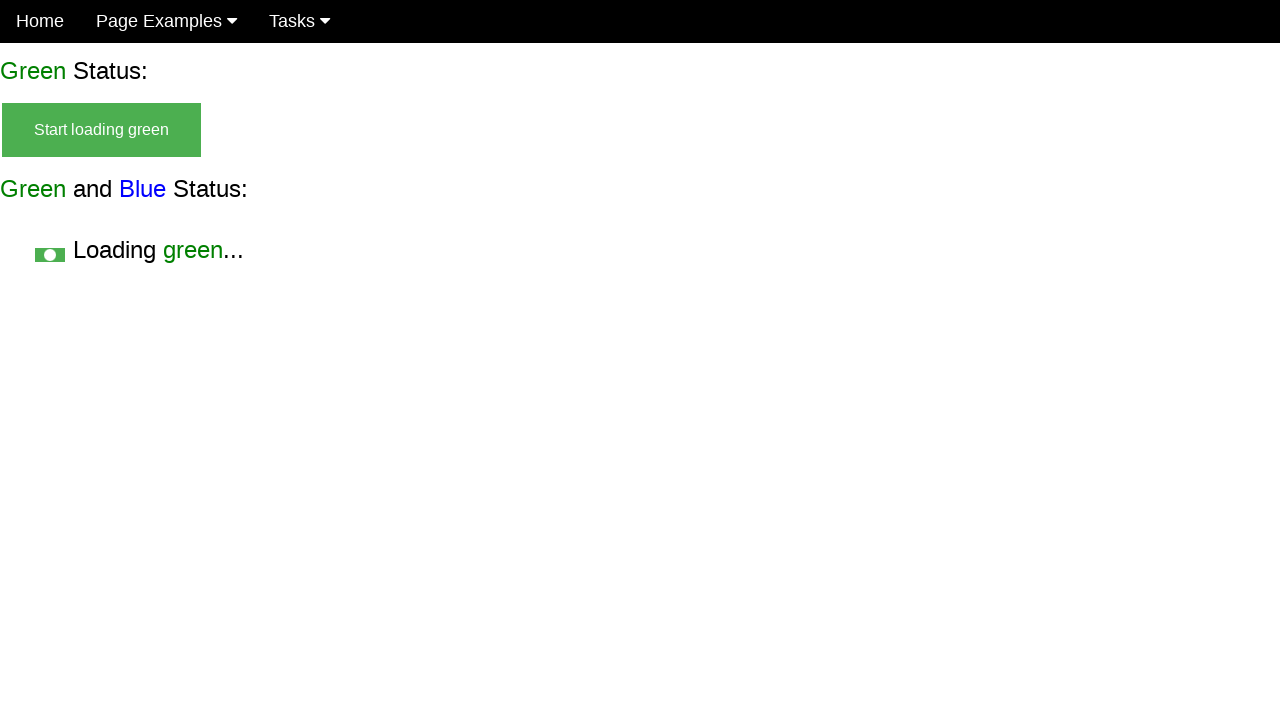

Verified green loading state with blue is visible
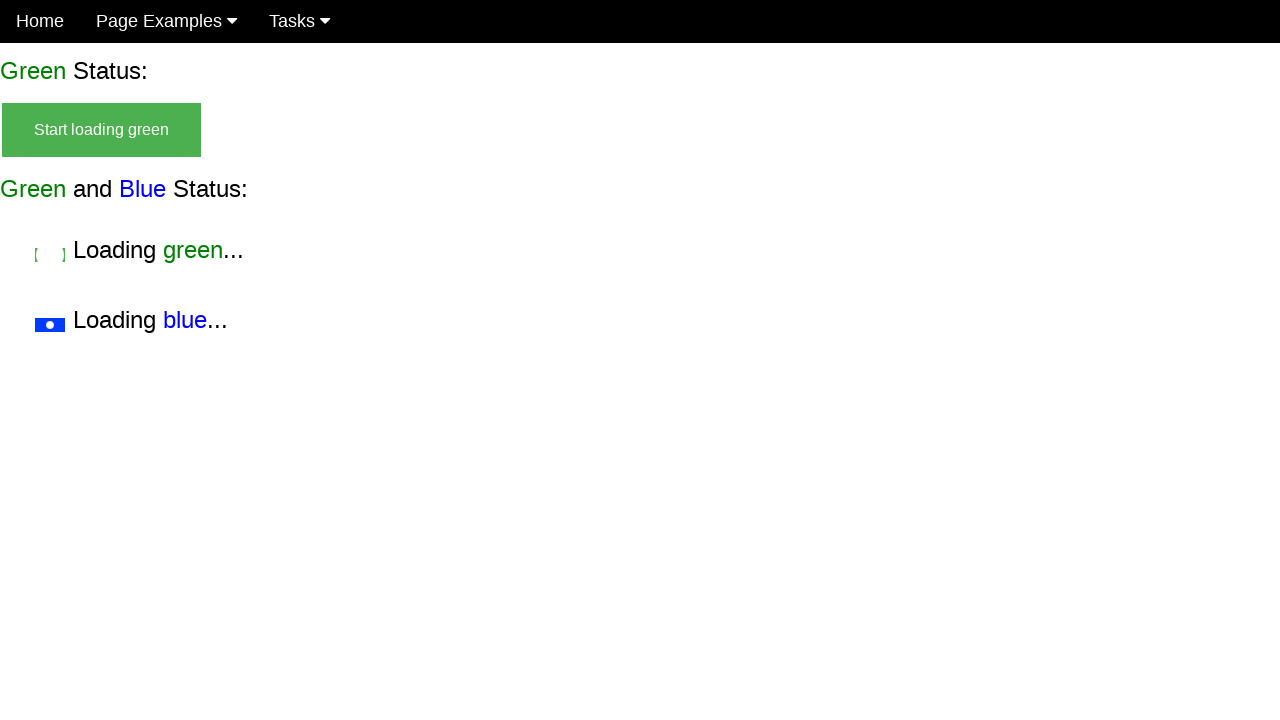

Verified blue loading state without green is visible (green finished first)
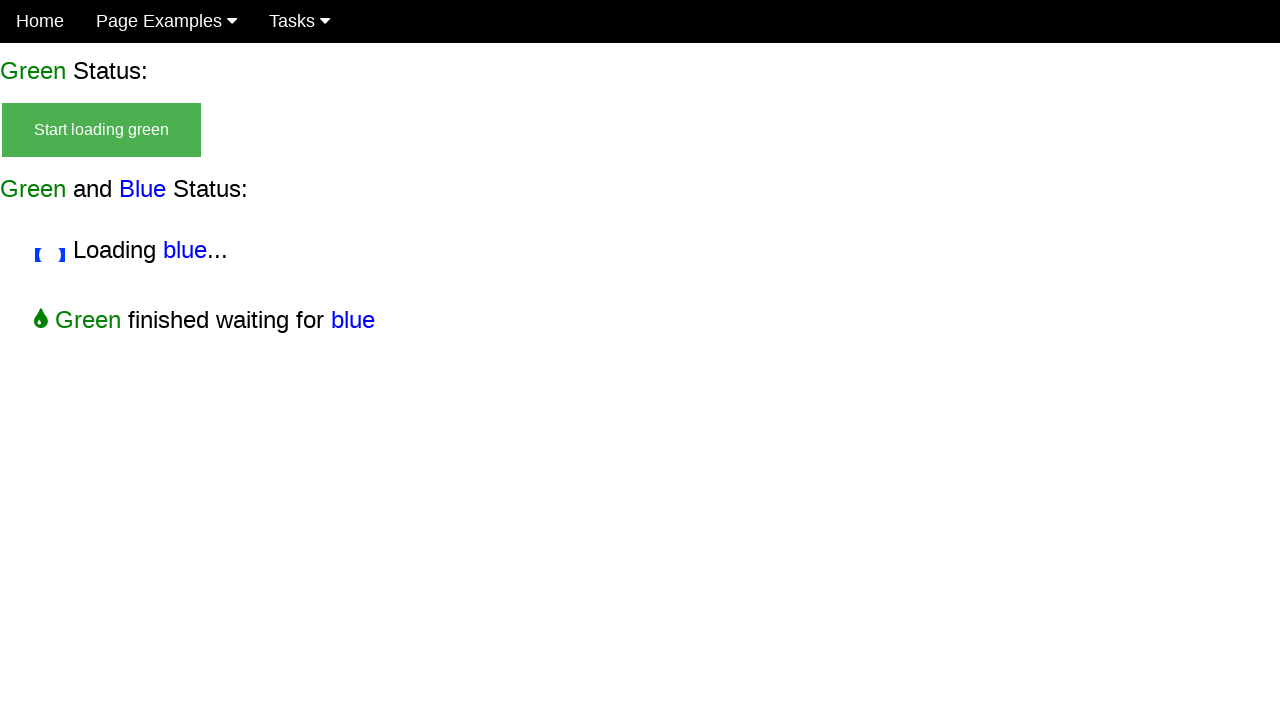

Verified both green and blue loading completed with success message
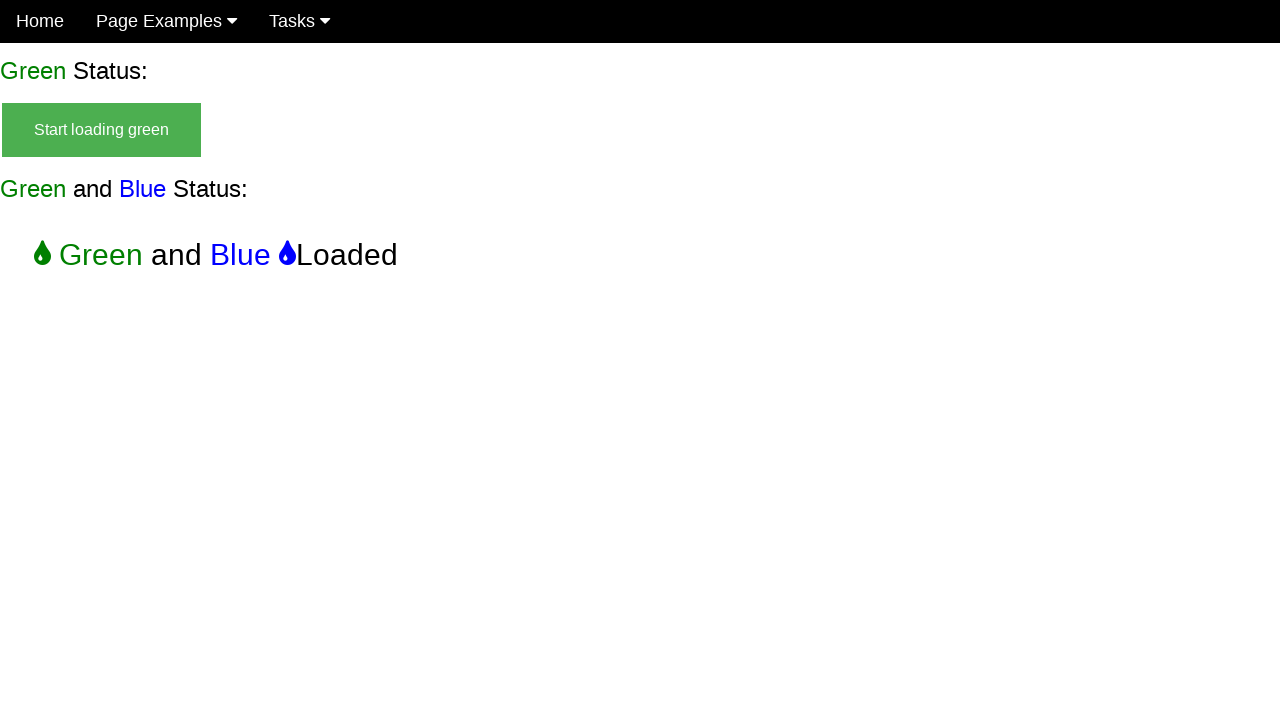

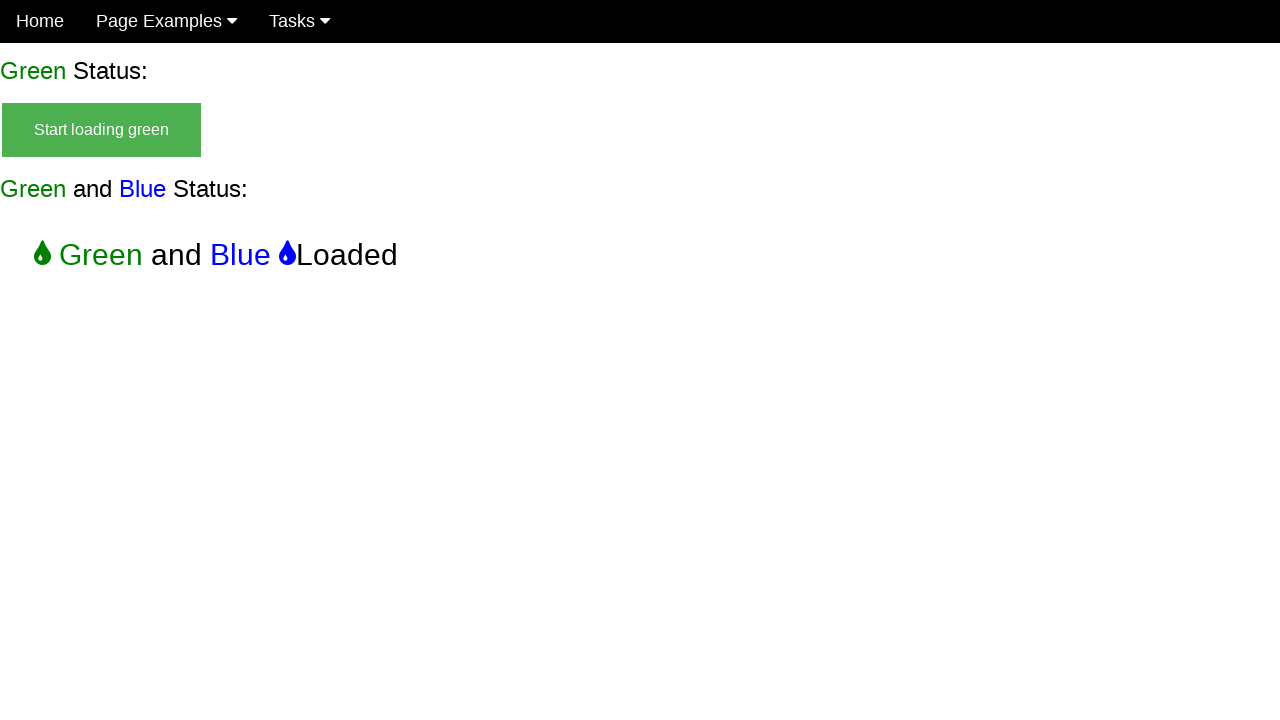